Tests page scrolling functionality by scrolling to the bottom of a blog article page using JavaScript execution

Starting URL: https://truweight.in/blog/food-and-nutrition/millet-weight-loss-recipes-health-benefits-side-effects.html

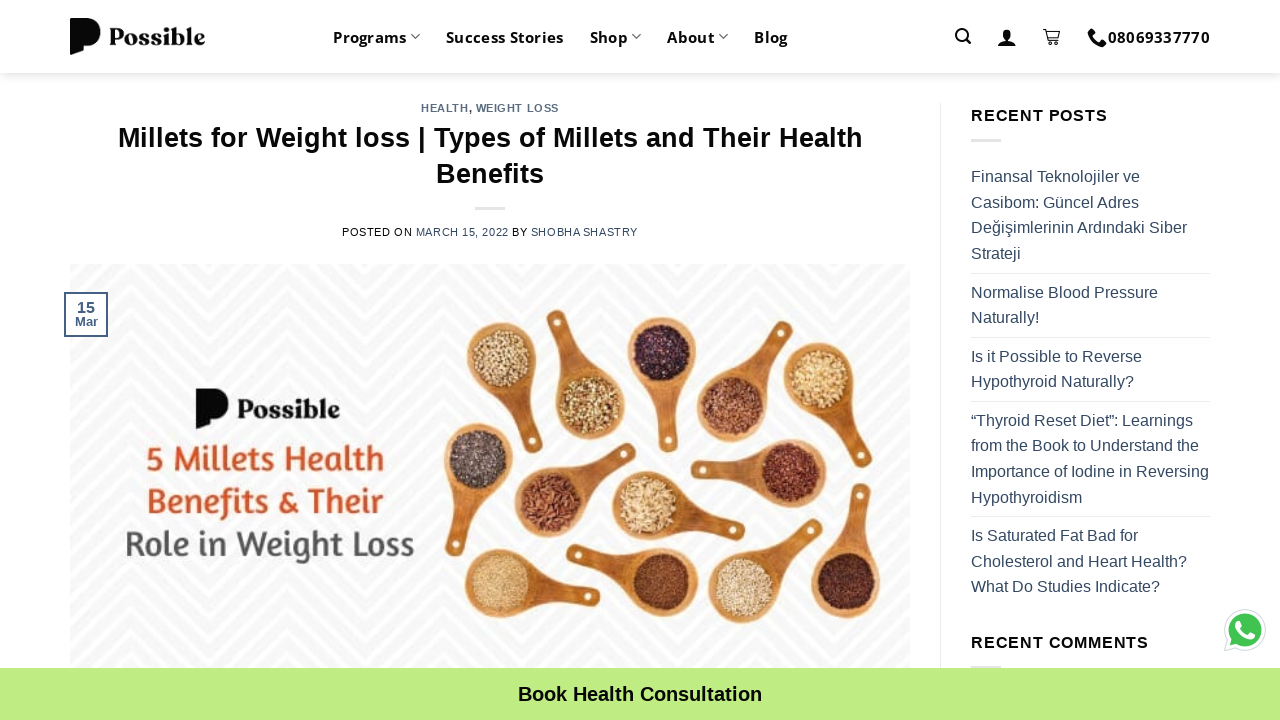

Navigated to blog article page about millet weight loss recipes
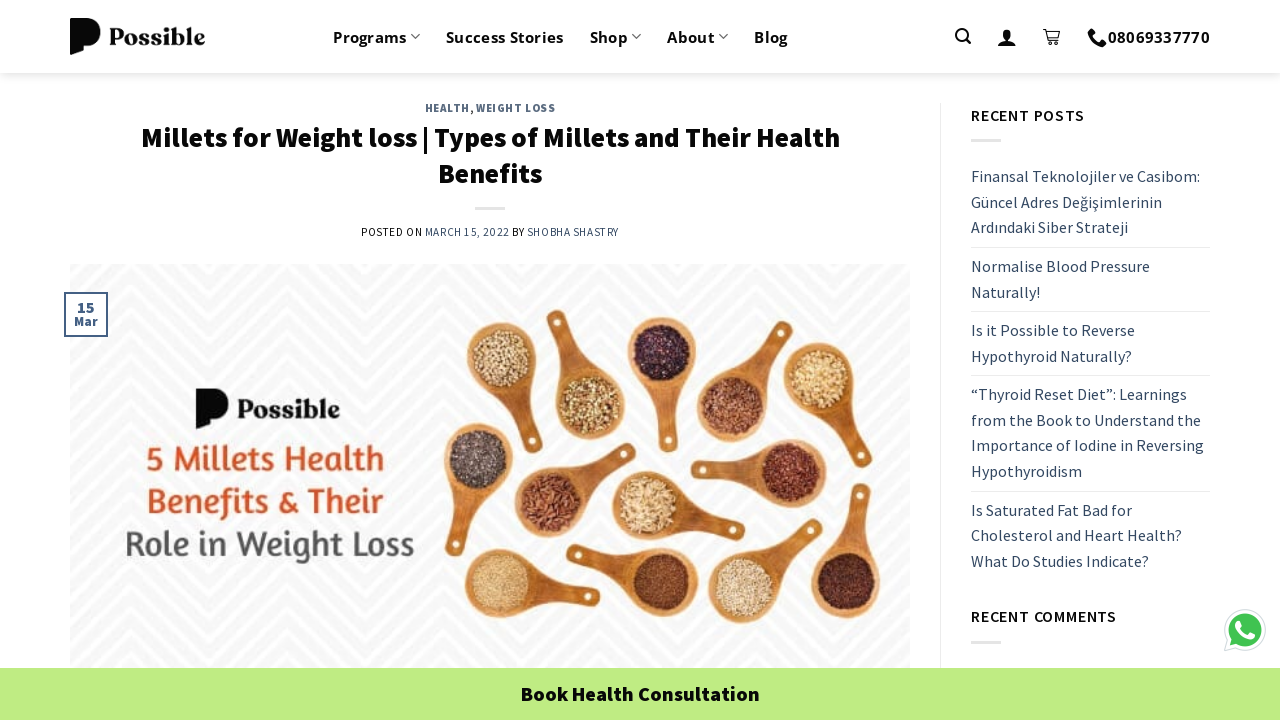

Scrolled to the bottom of the blog article page using JavaScript
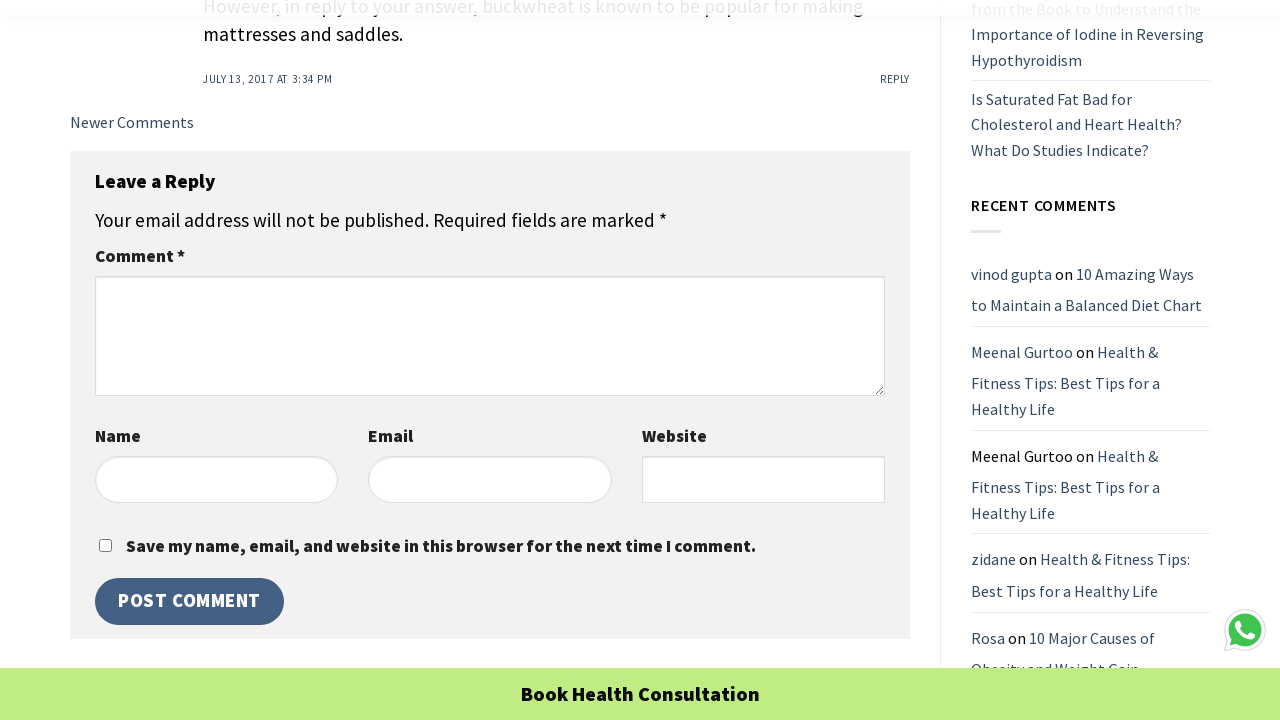

Waited 2 seconds for lazy-loaded content to load
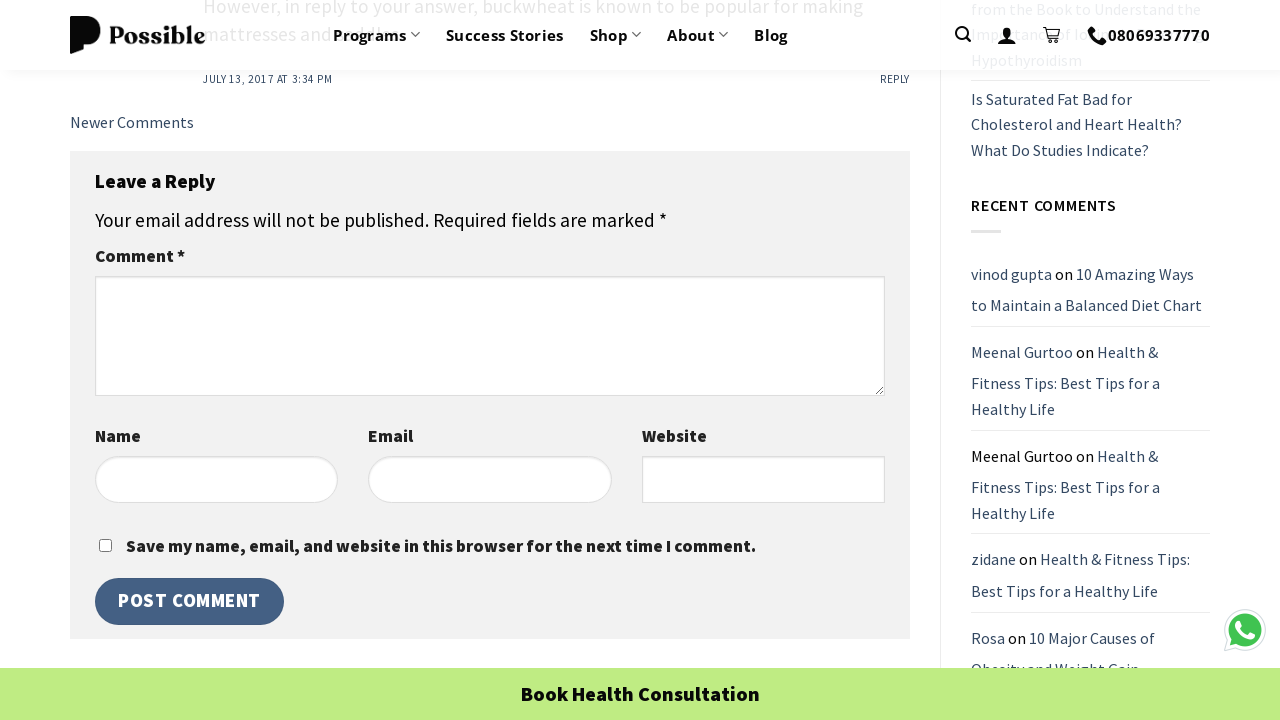

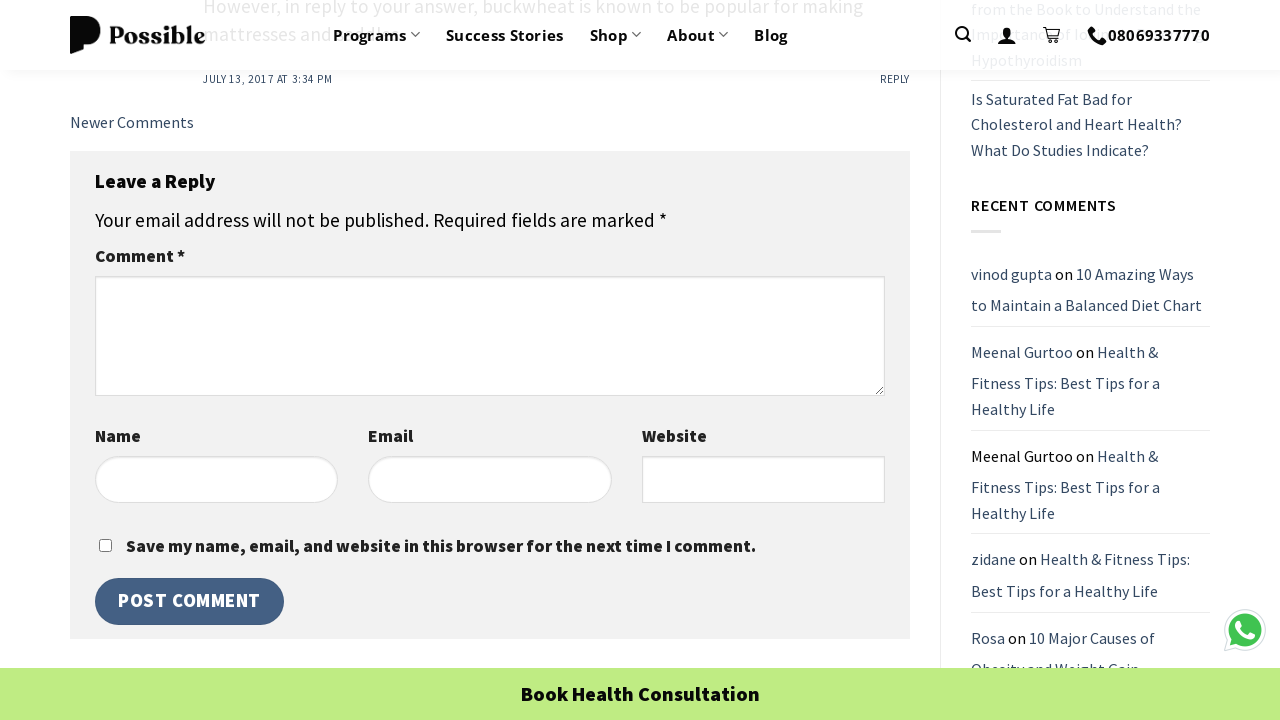